Tests basic browser navigation functionality by clicking the ABOUT link, navigating back and forward, and refreshing the page

Starting URL: http://www.toolsqa.com

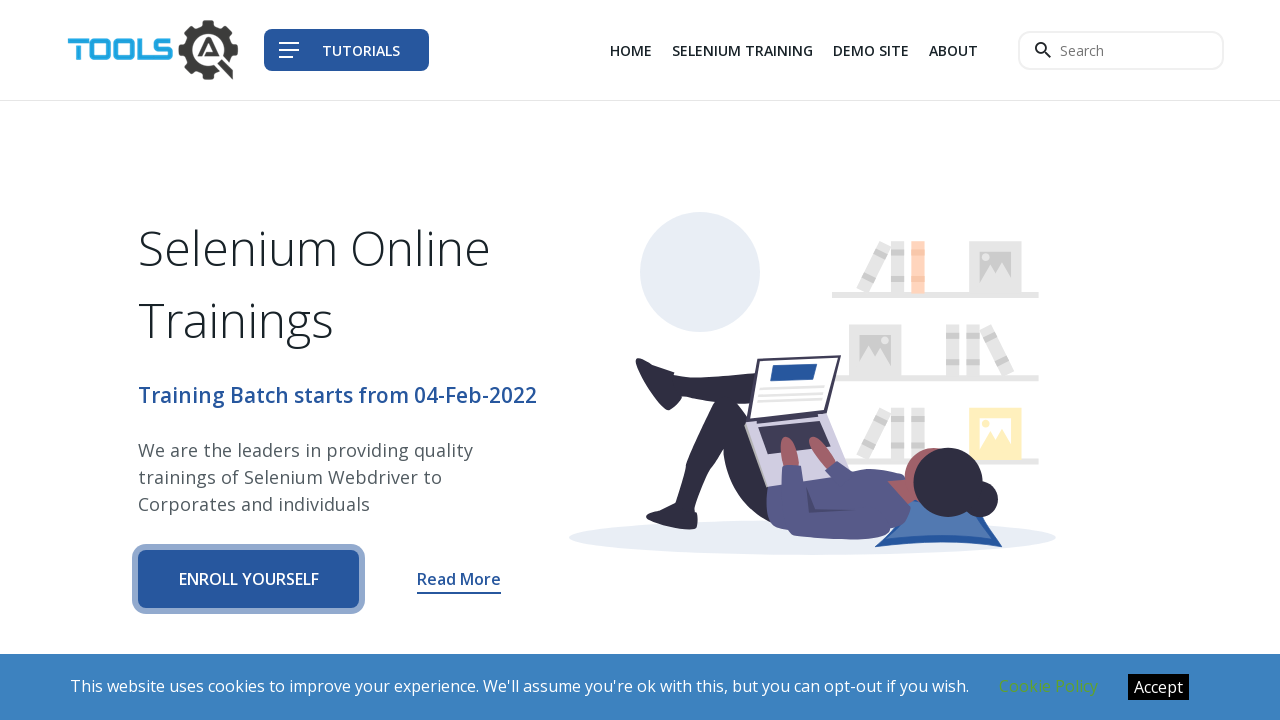

Clicked the ABOUT link at (954, 50) on text=ABOUT
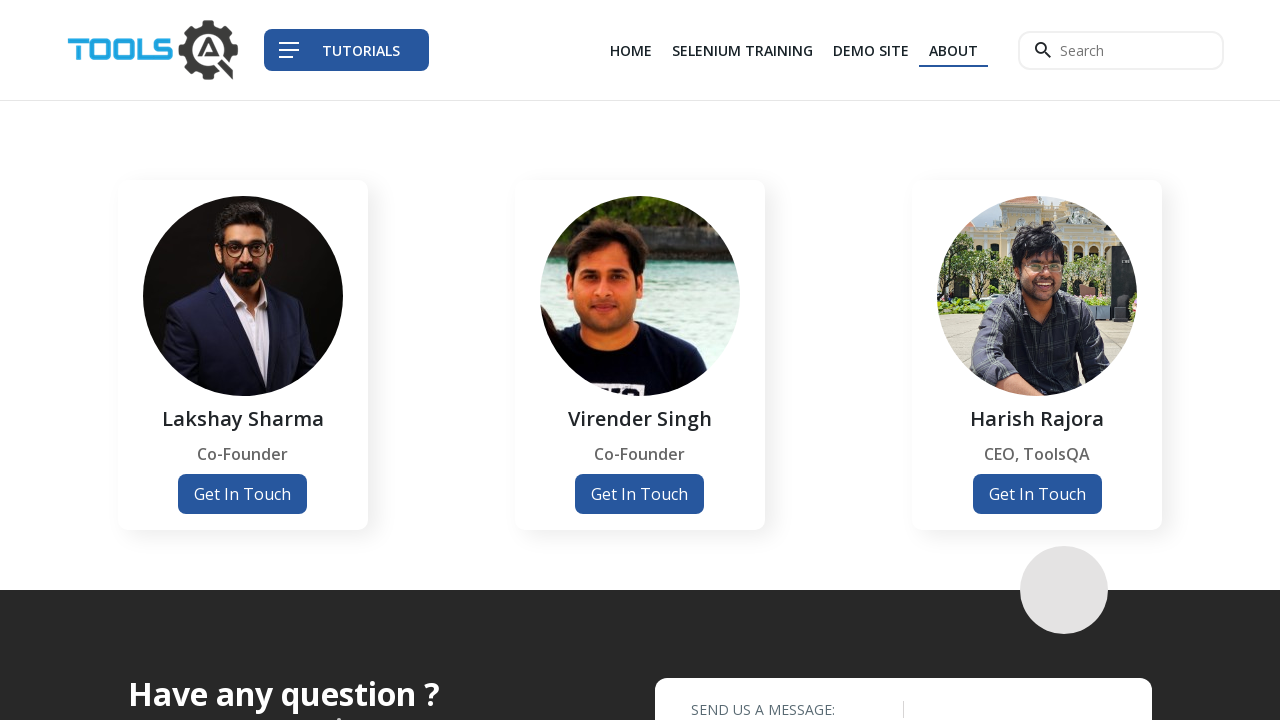

About page loaded successfully
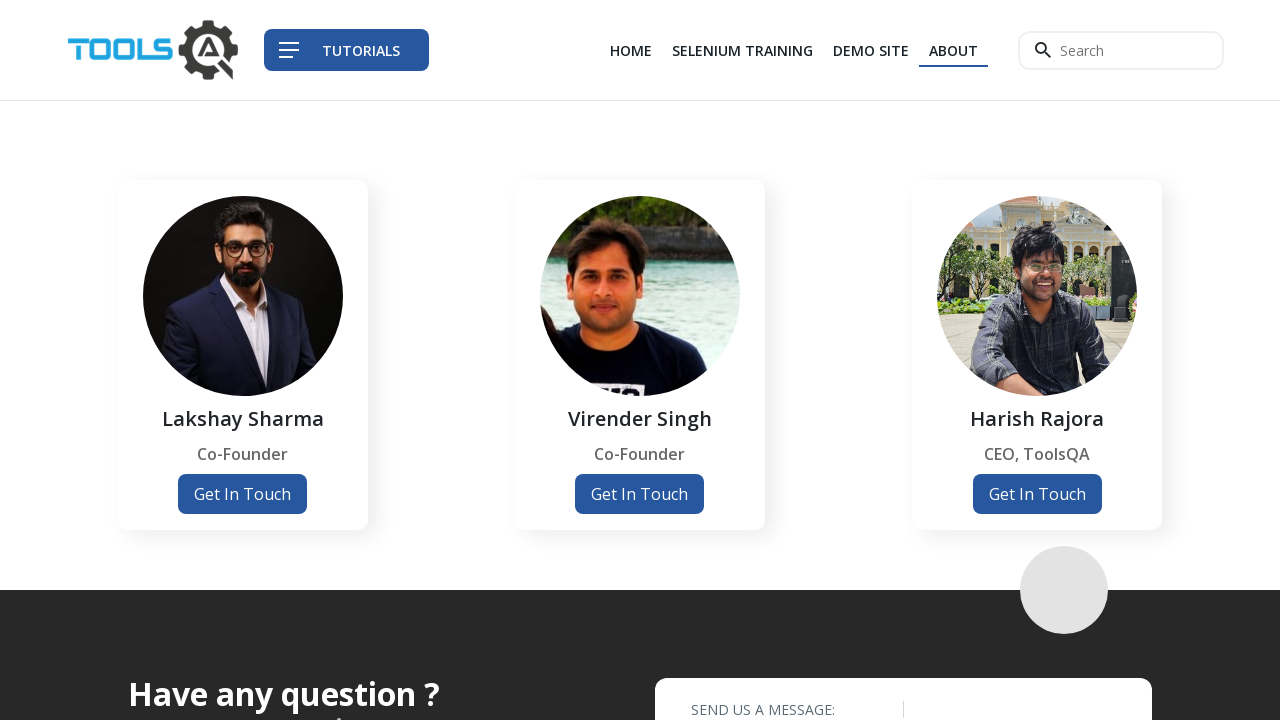

Navigated back to previous page
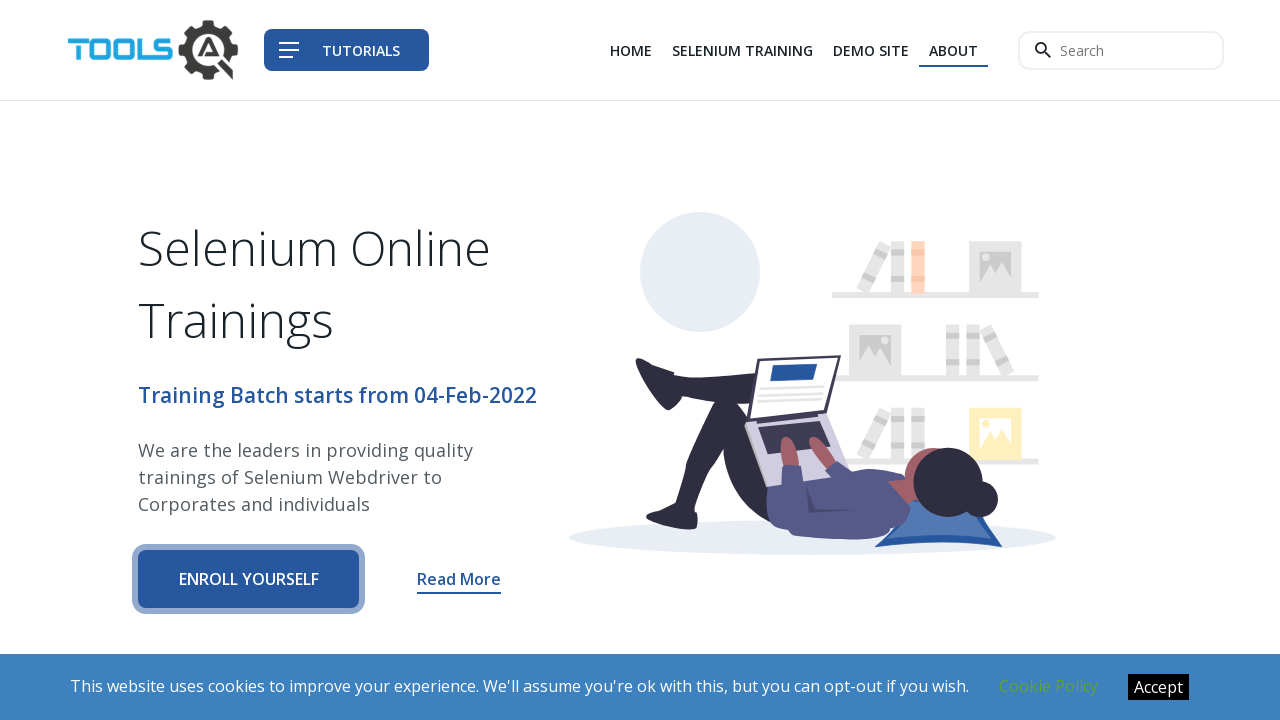

Navigated forward to About page
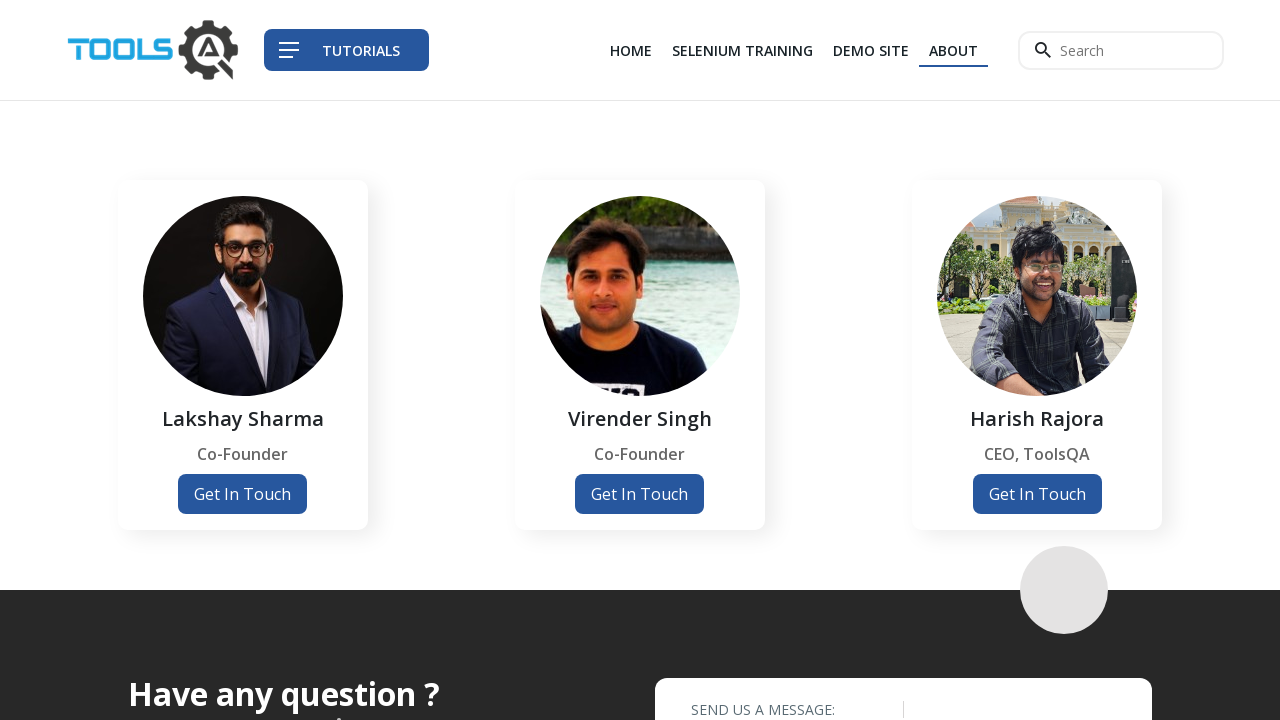

About page loaded again after forward navigation
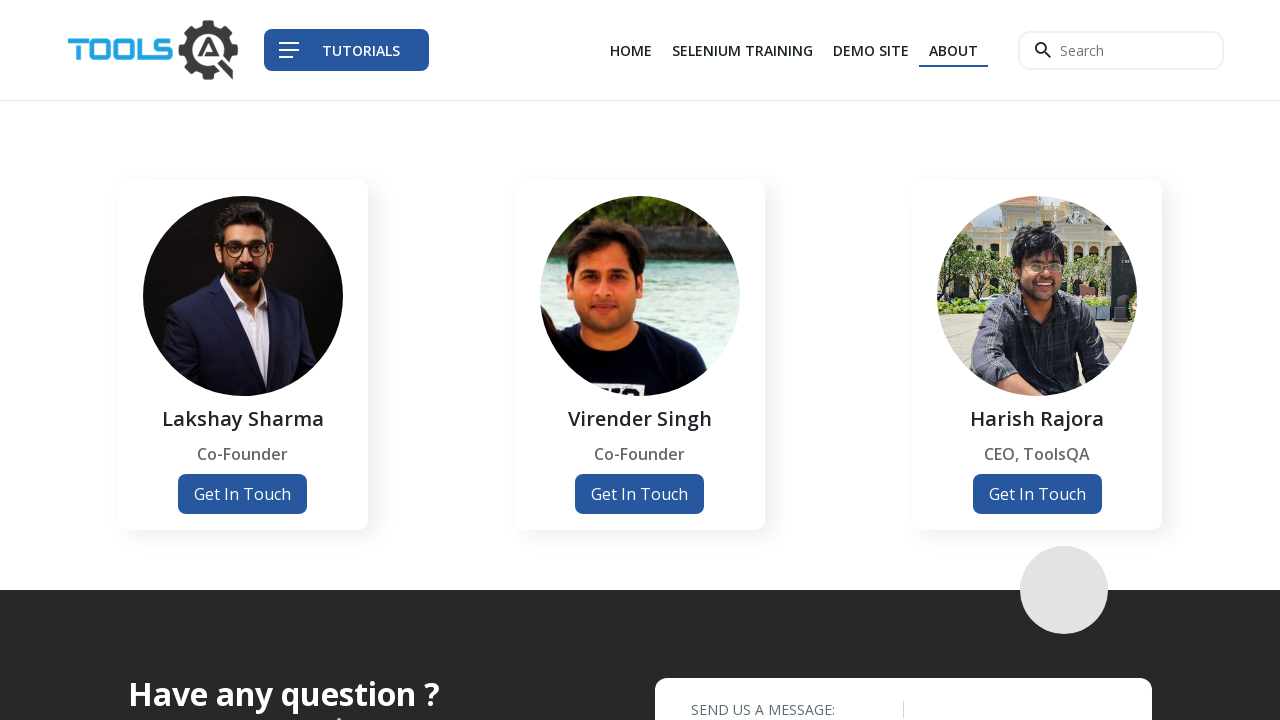

Navigated back again from About page
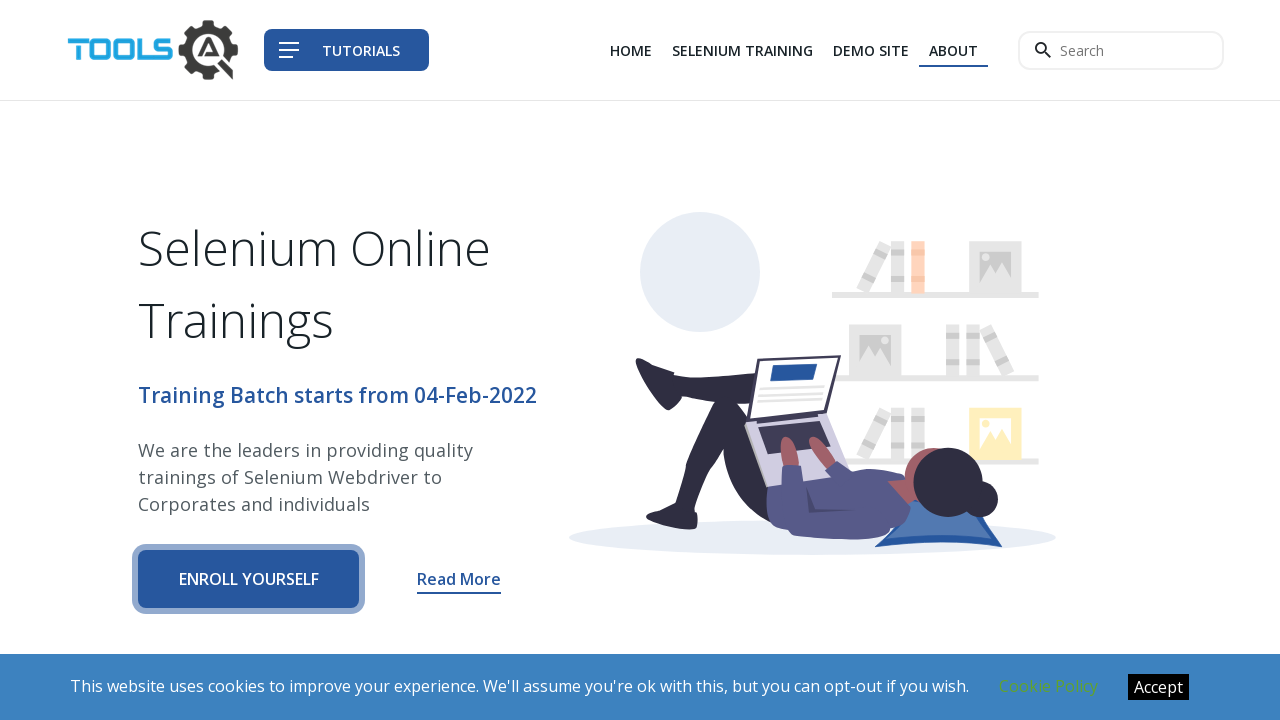

Page refreshed
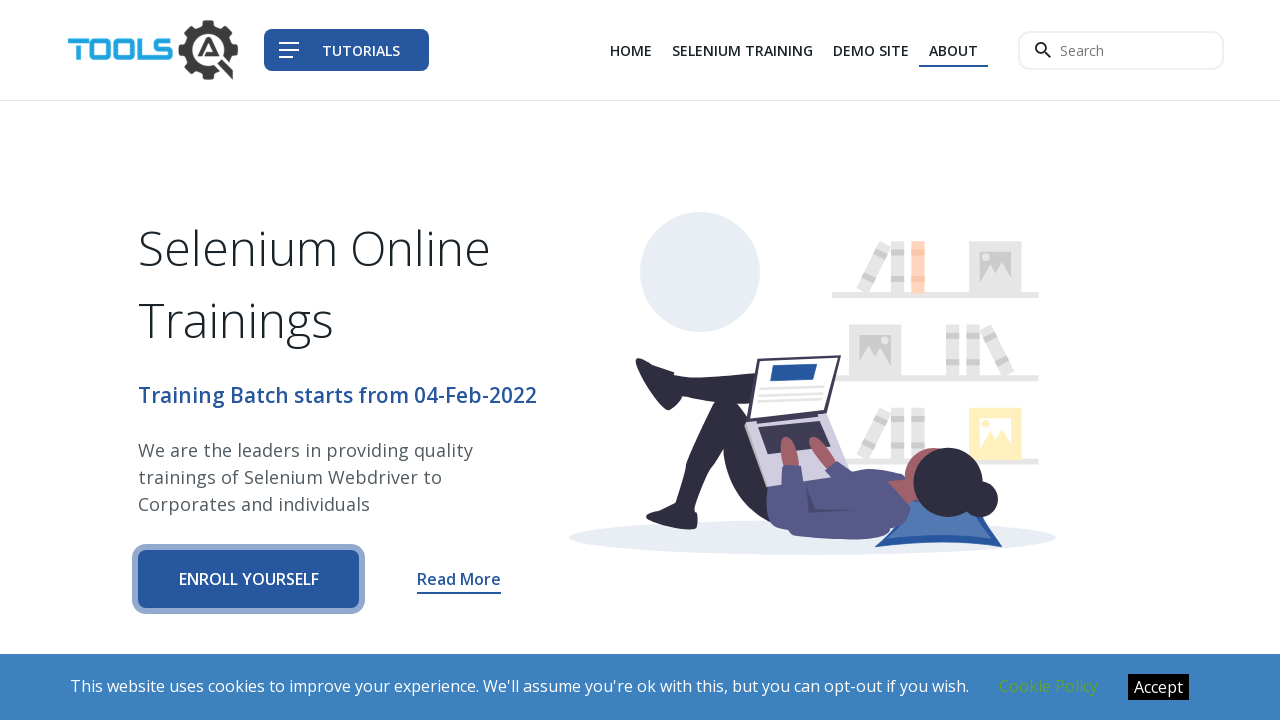

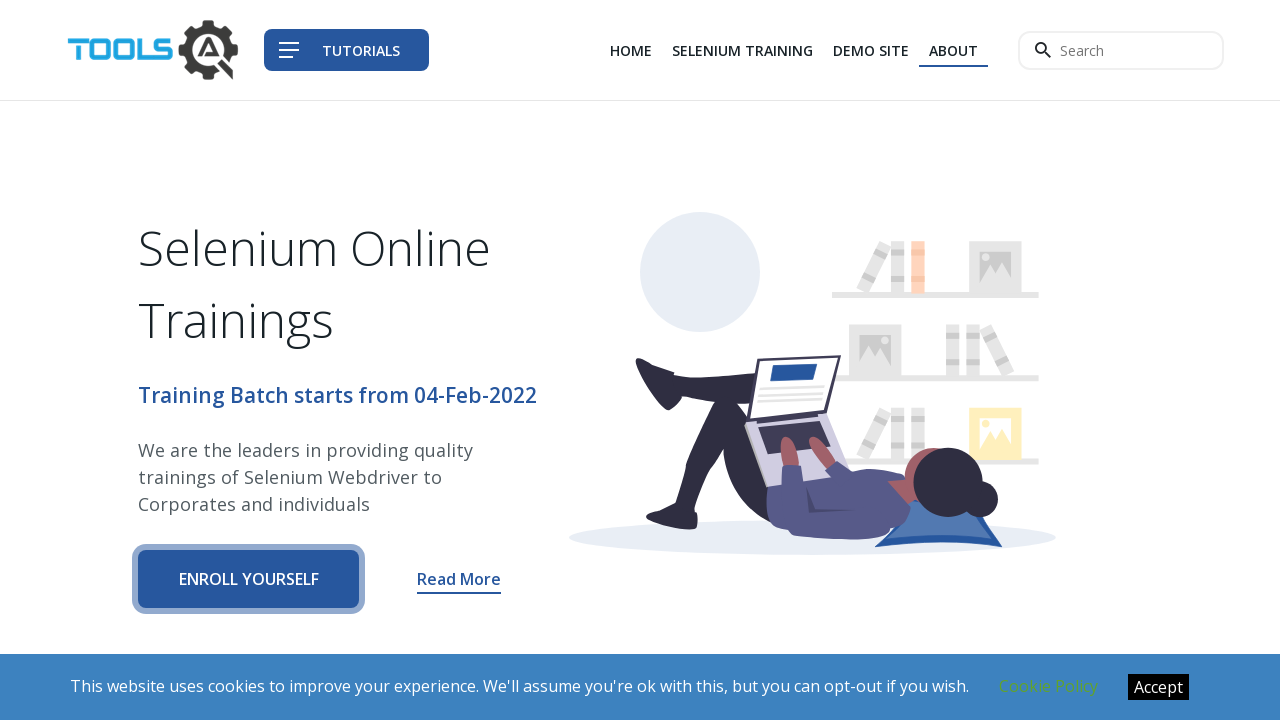